Tests autocomplete suggestion functionality by typing in the suggestion input field and selecting an option using keyboard navigation

Starting URL: https://rahulshettyacademy.com/AutomationPractice/

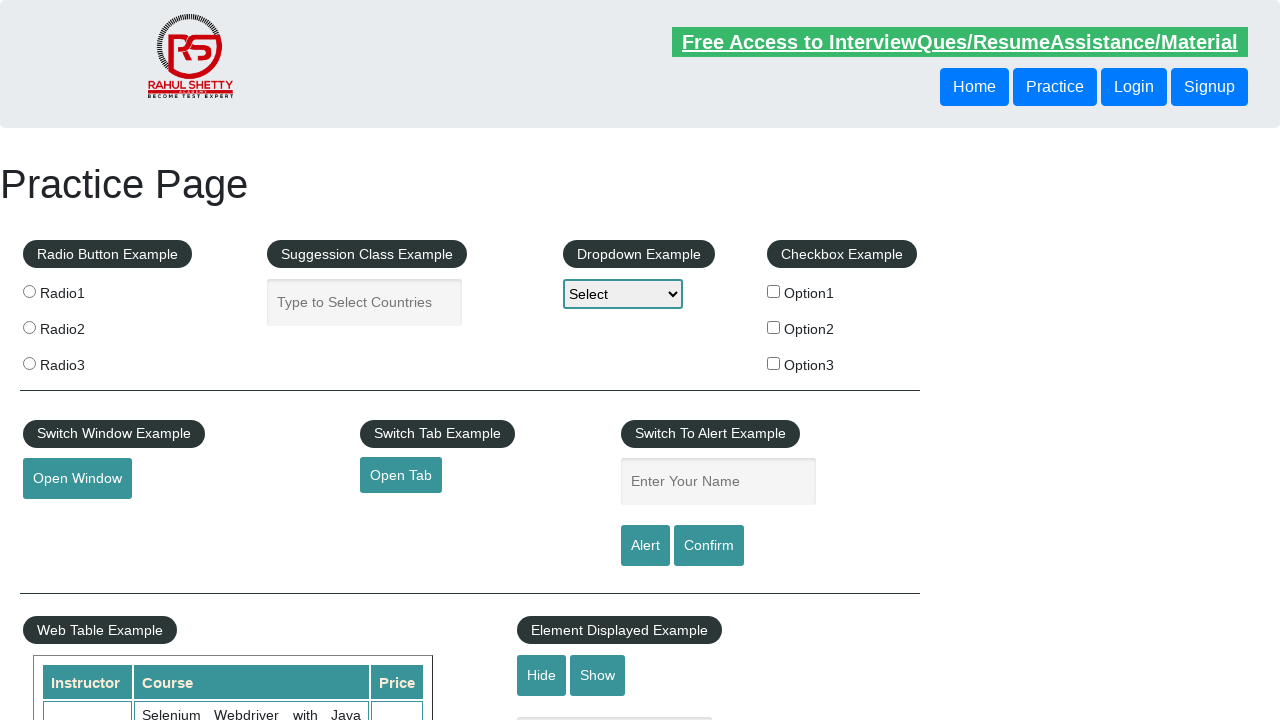

Typed 'ind' in the autocomplete suggestion input field on input.inputs.ui-autocomplete-input
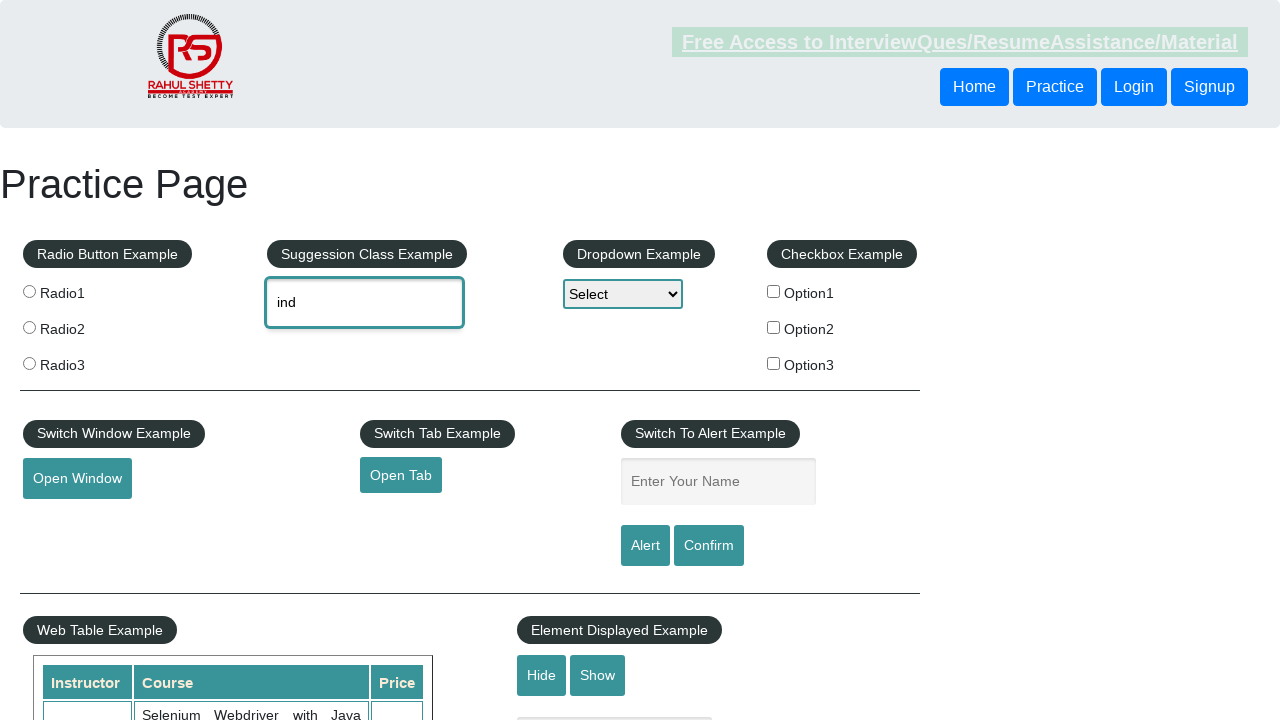

Autocomplete suggestions appeared in the dropdown menu
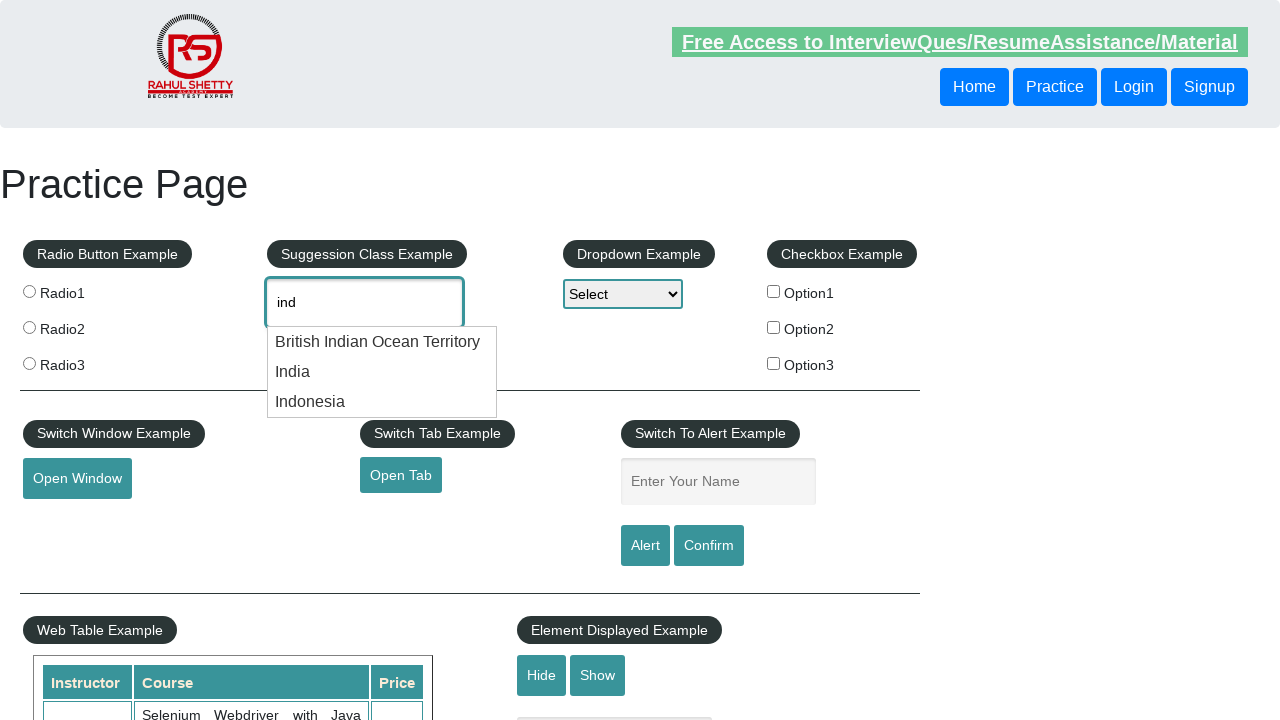

Pressed ArrowDown to navigate to the first suggestion option
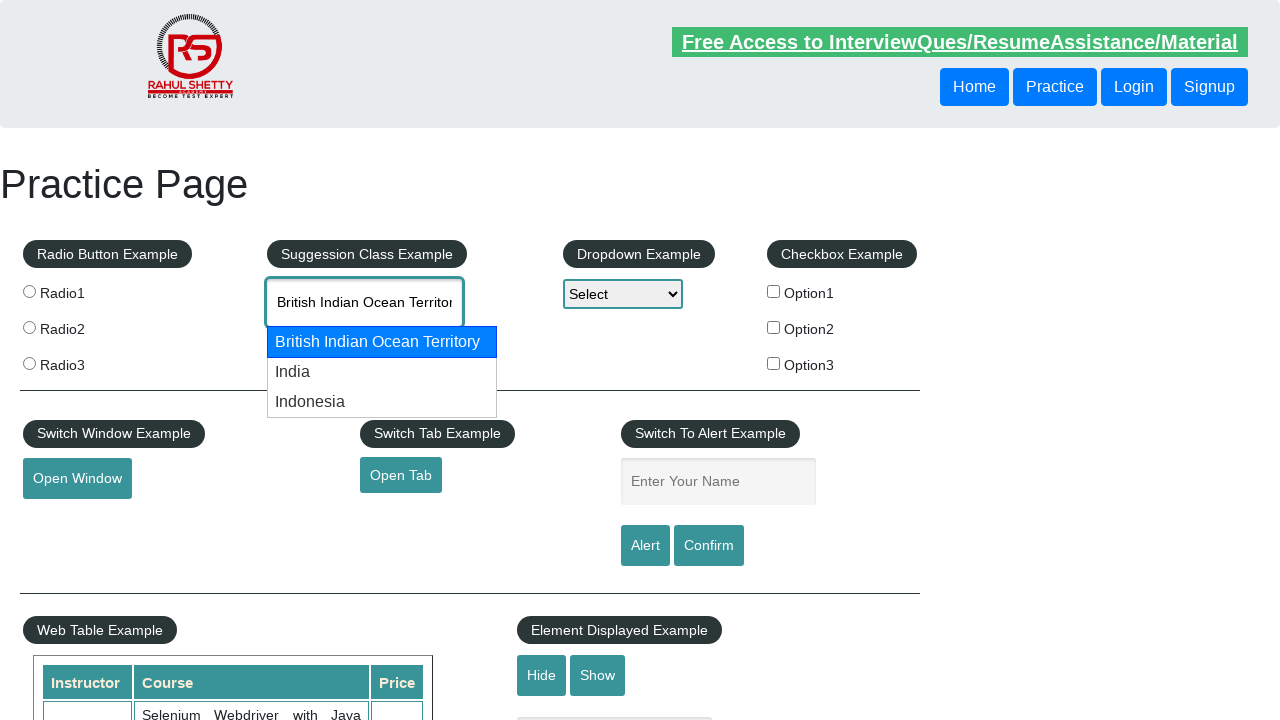

Pressed Enter to select the highlighted autocomplete suggestion
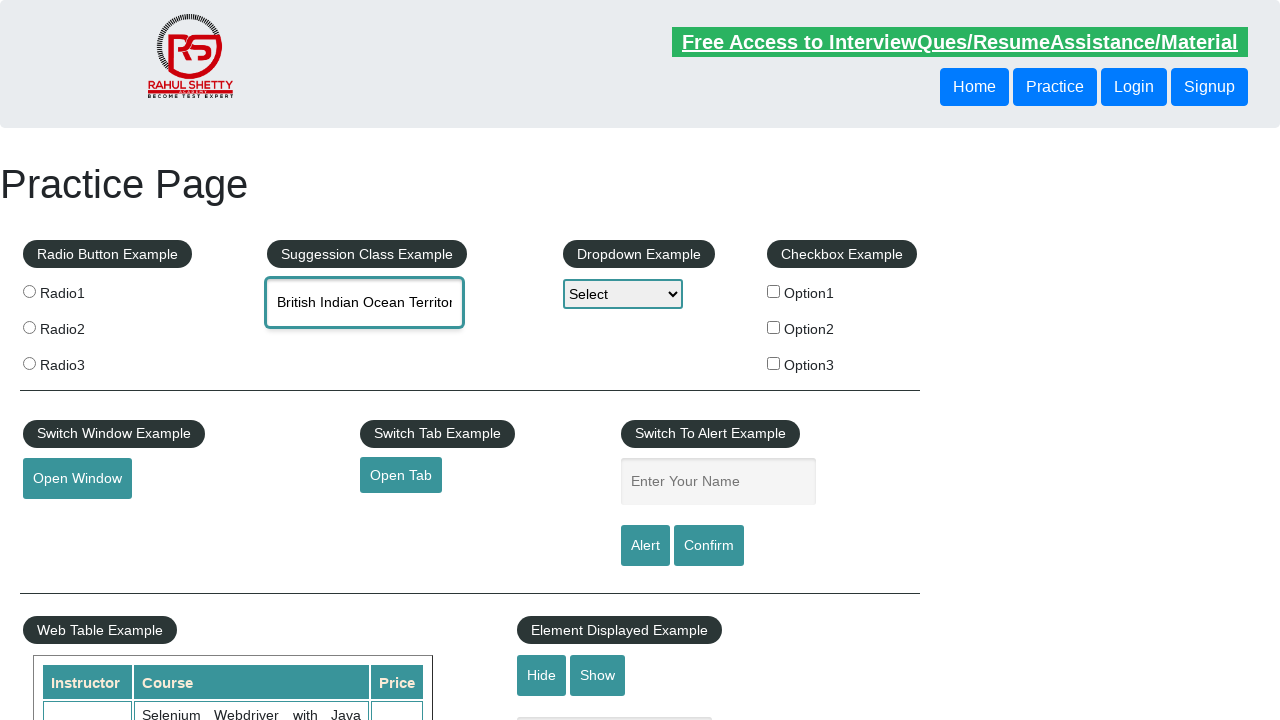

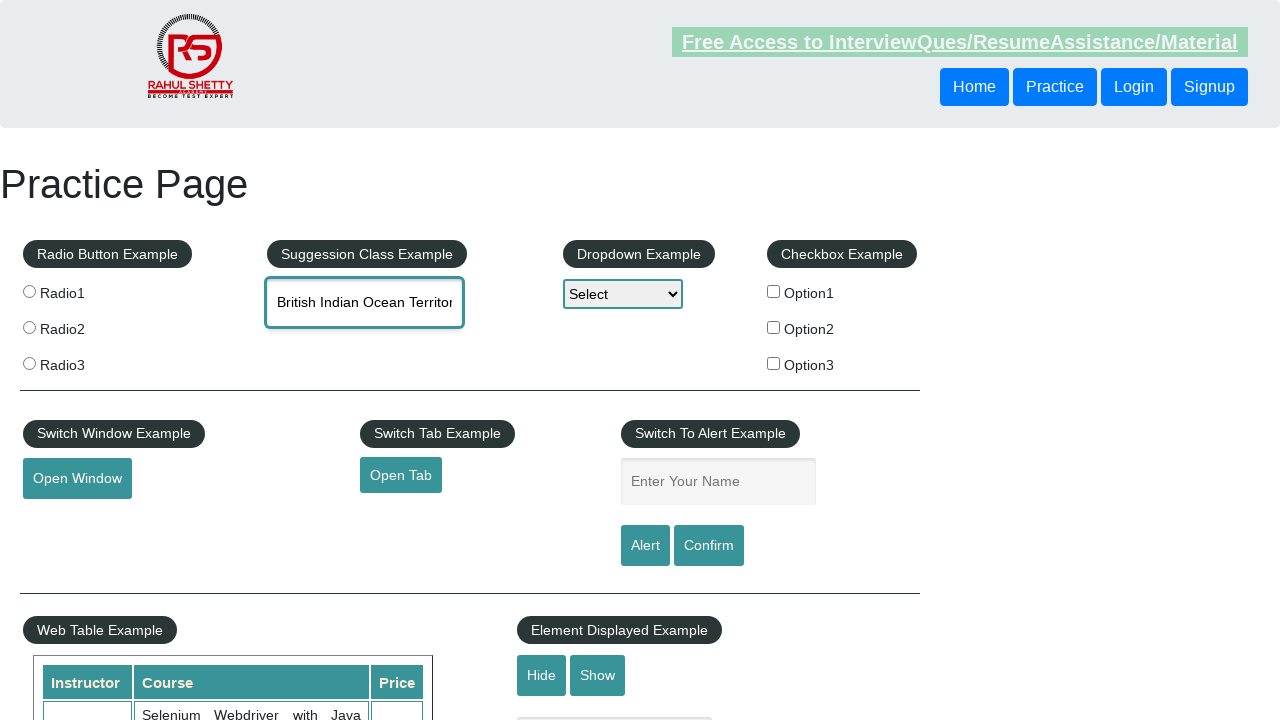